Solves a math problem on the page by calculating a formula based on a value from the page, then fills the answer and submits the form with checkbox and radio button selections

Starting URL: https://suninjuly.github.io/math.html

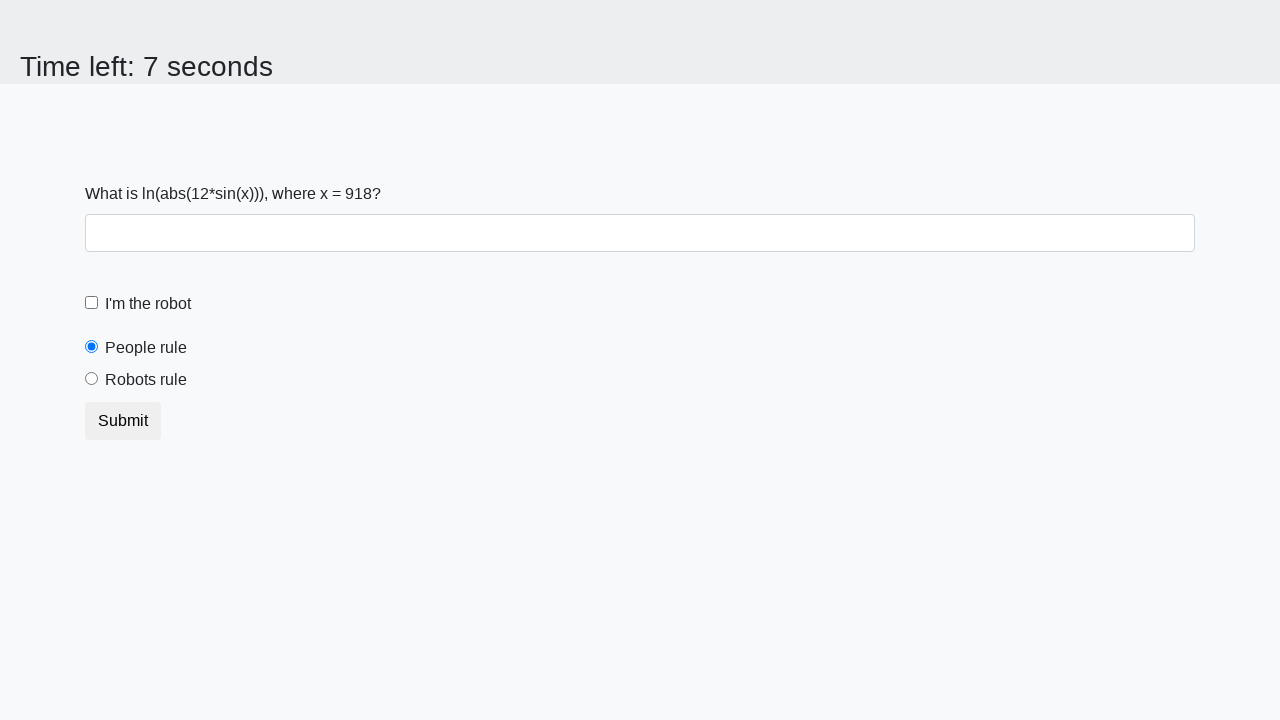

Located the x value element on the page
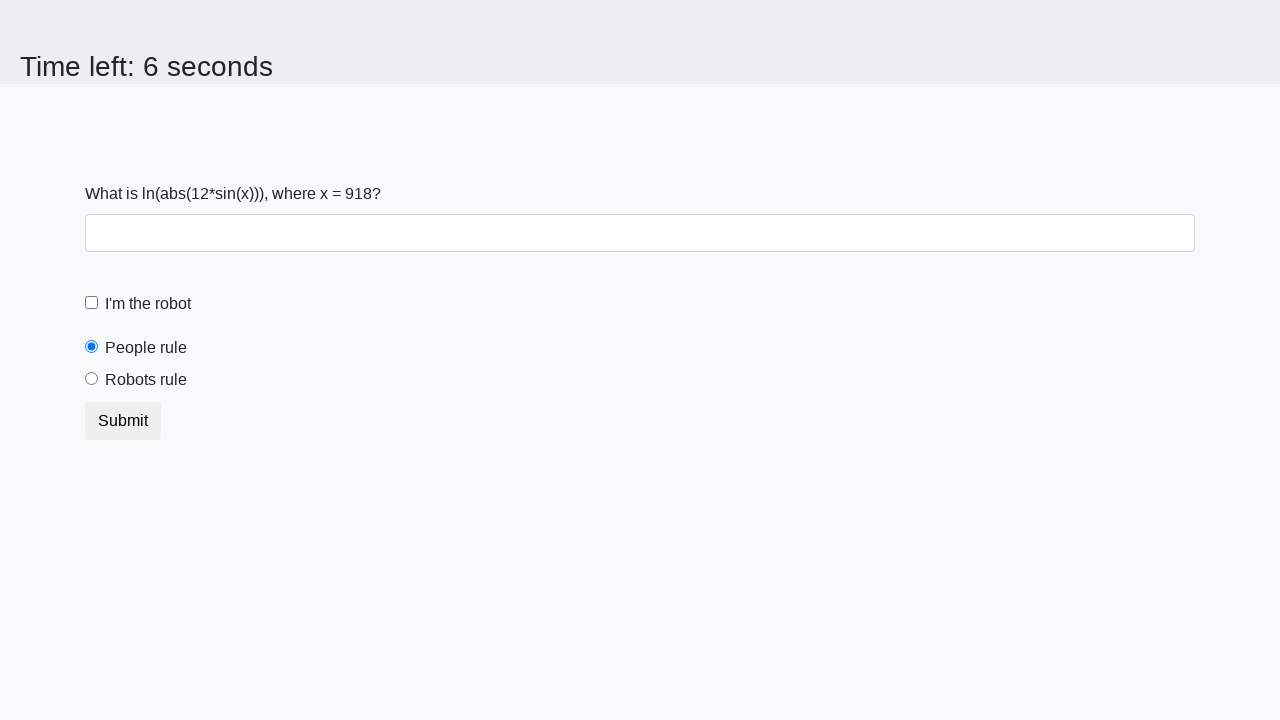

Extracted x value from page: 918
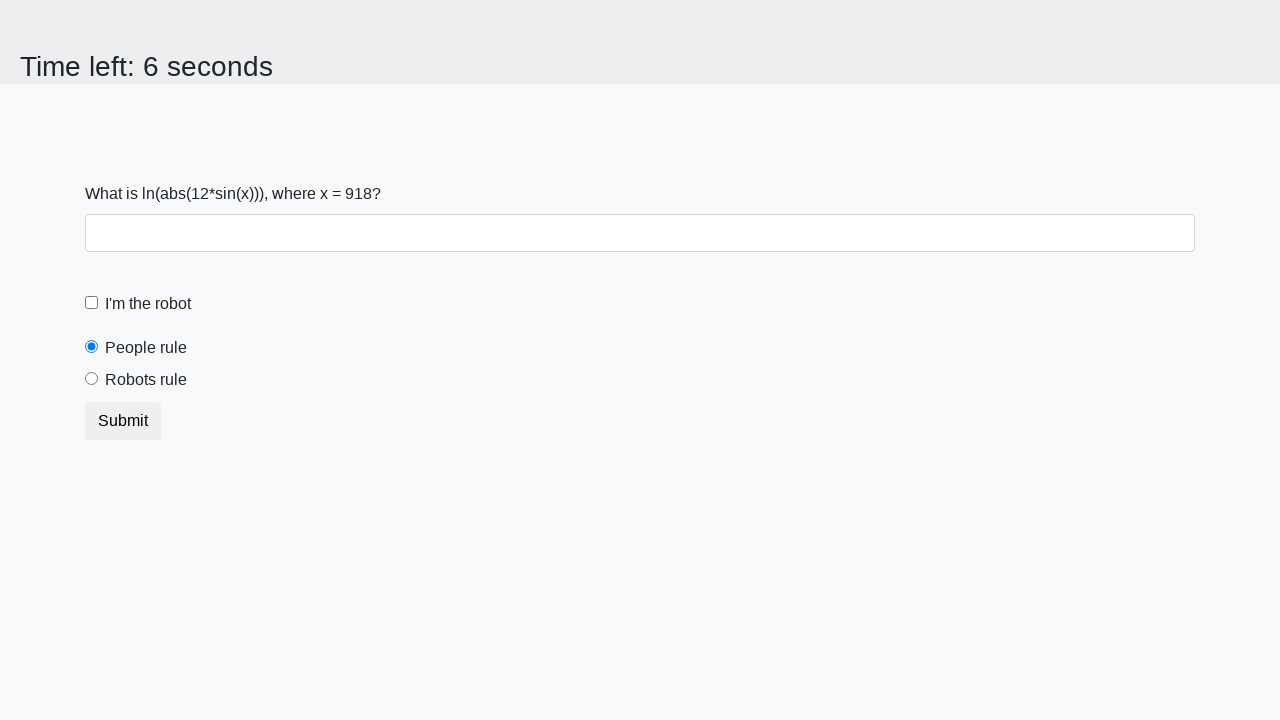

Calculated answer using formula log(|12*sin(x)|): 1.9891596781684564
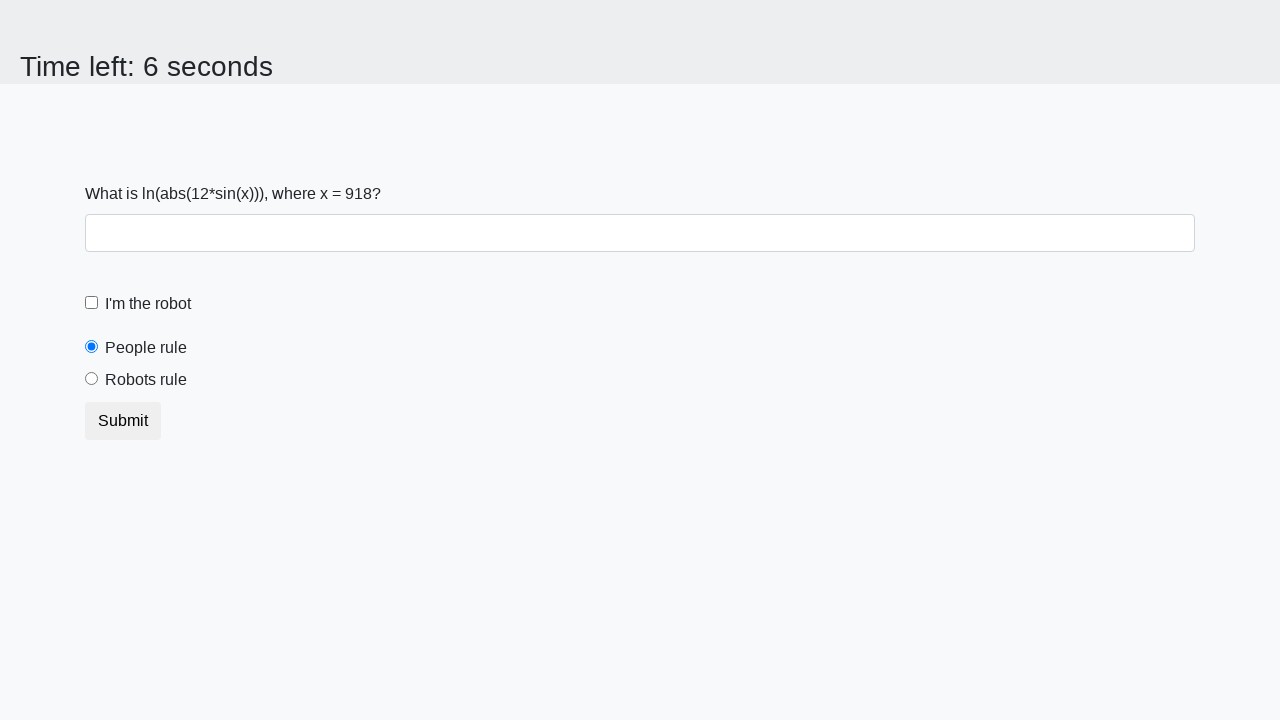

Filled answer field with calculated value: 1.9891596781684564 on #answer
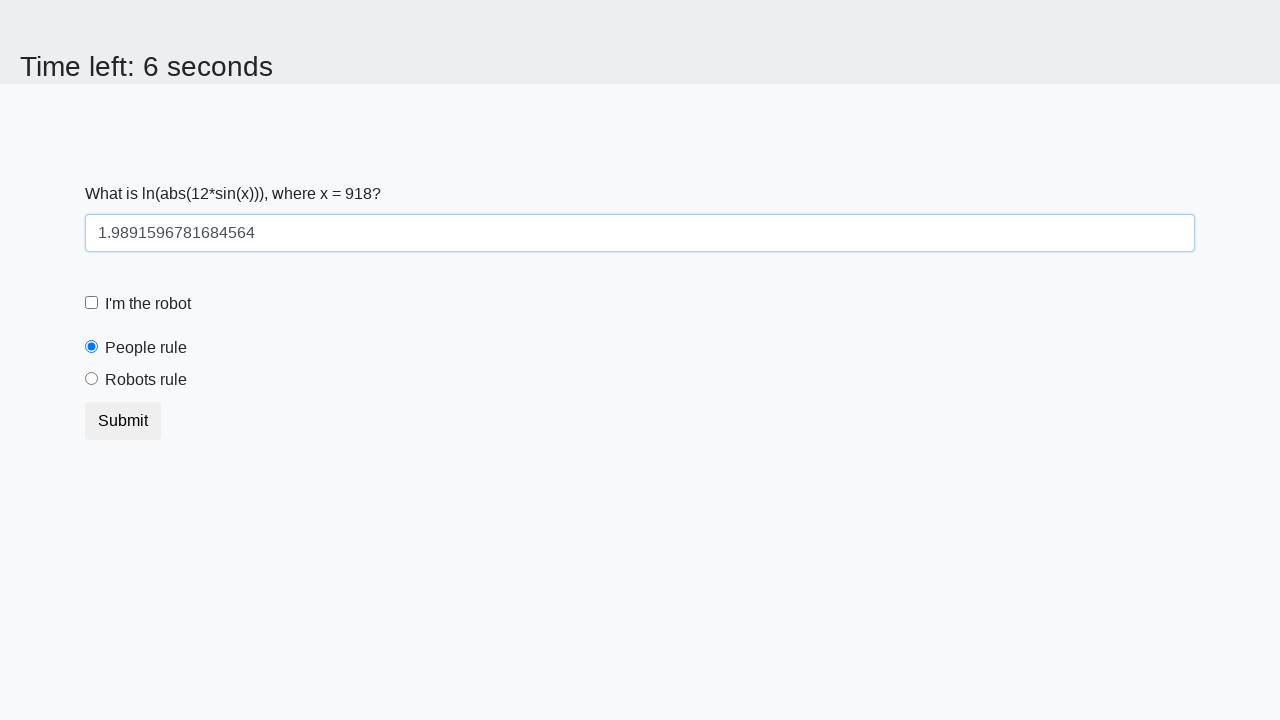

Clicked the robot checkbox at (92, 303) on #robotCheckbox
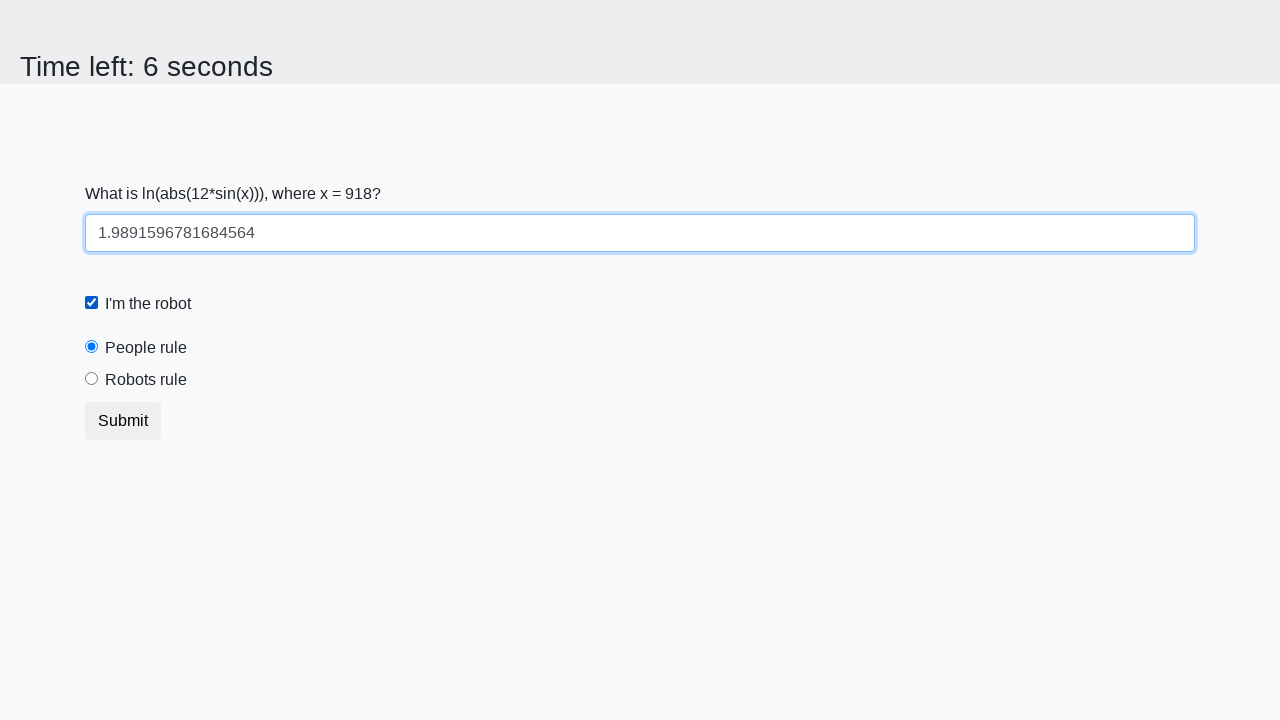

Clicked the 'People rule' radio button at (92, 347) on input#peopleRule
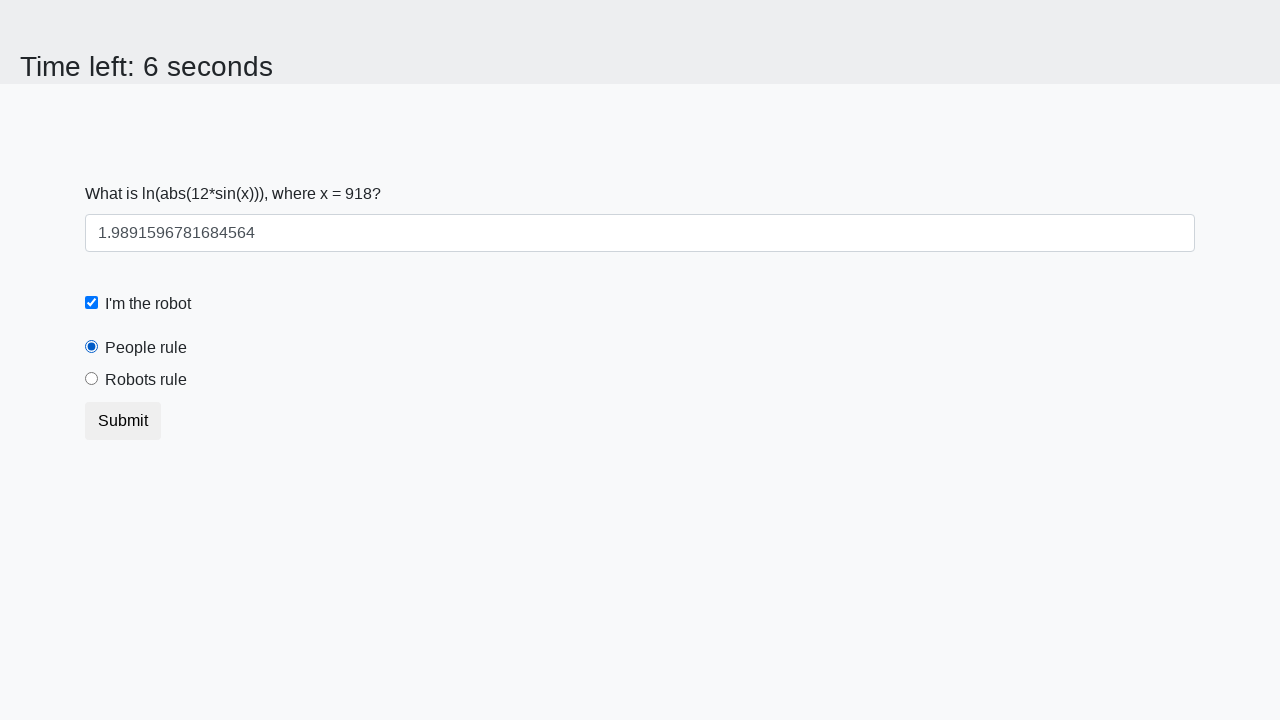

Clicked submit button to submit the form at (123, 421) on button.btn
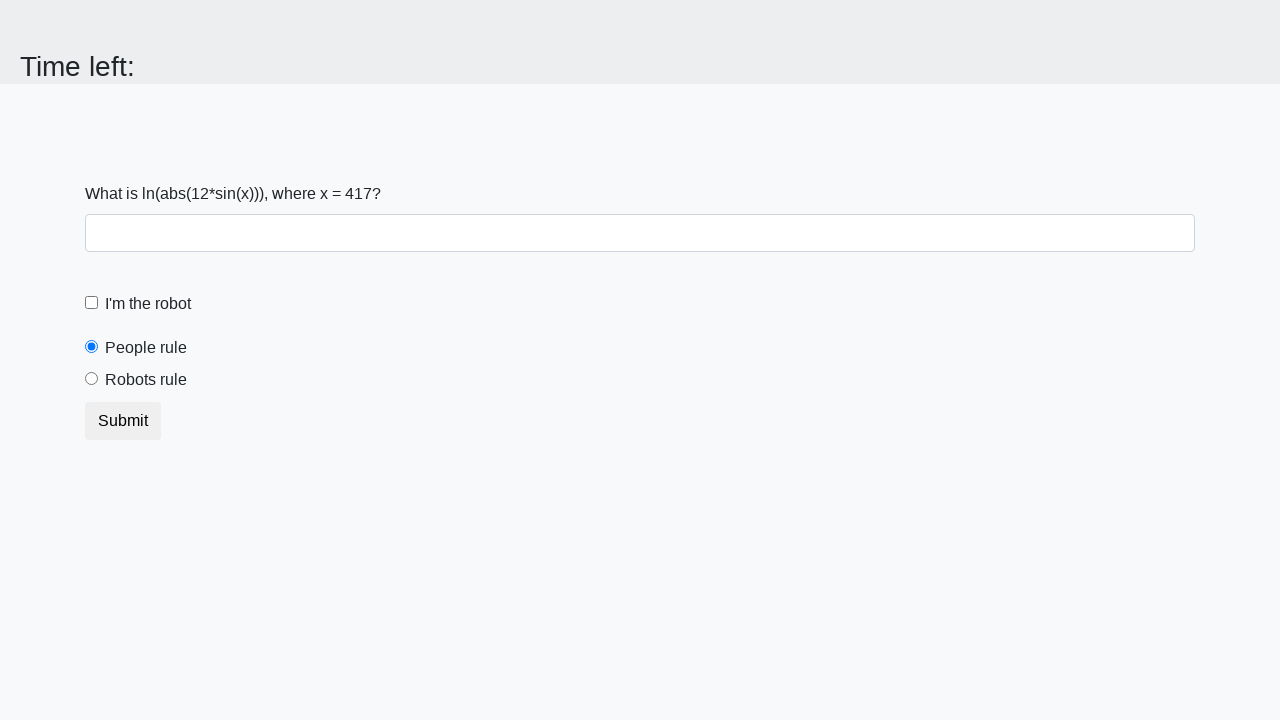

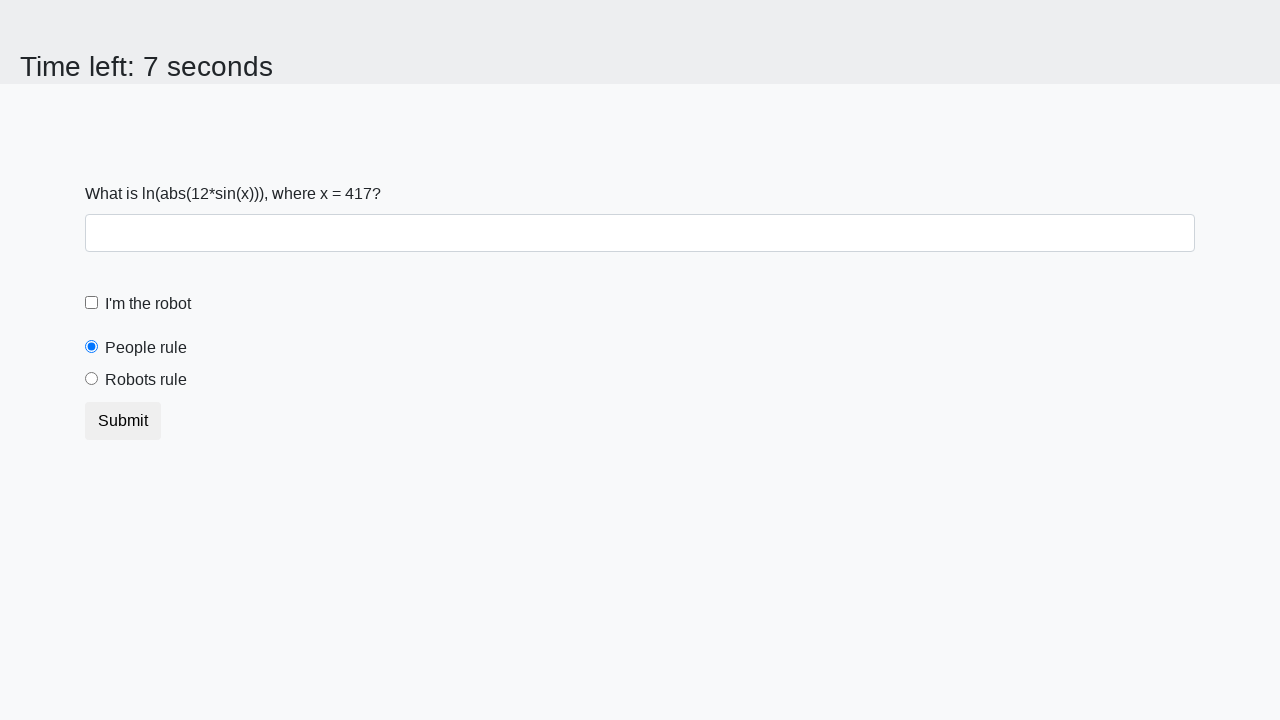